Tests JavaScript alert handling by clicking a button that triggers an alert popup, then accepting the alert dialog.

Starting URL: https://demoqa.com/alerts

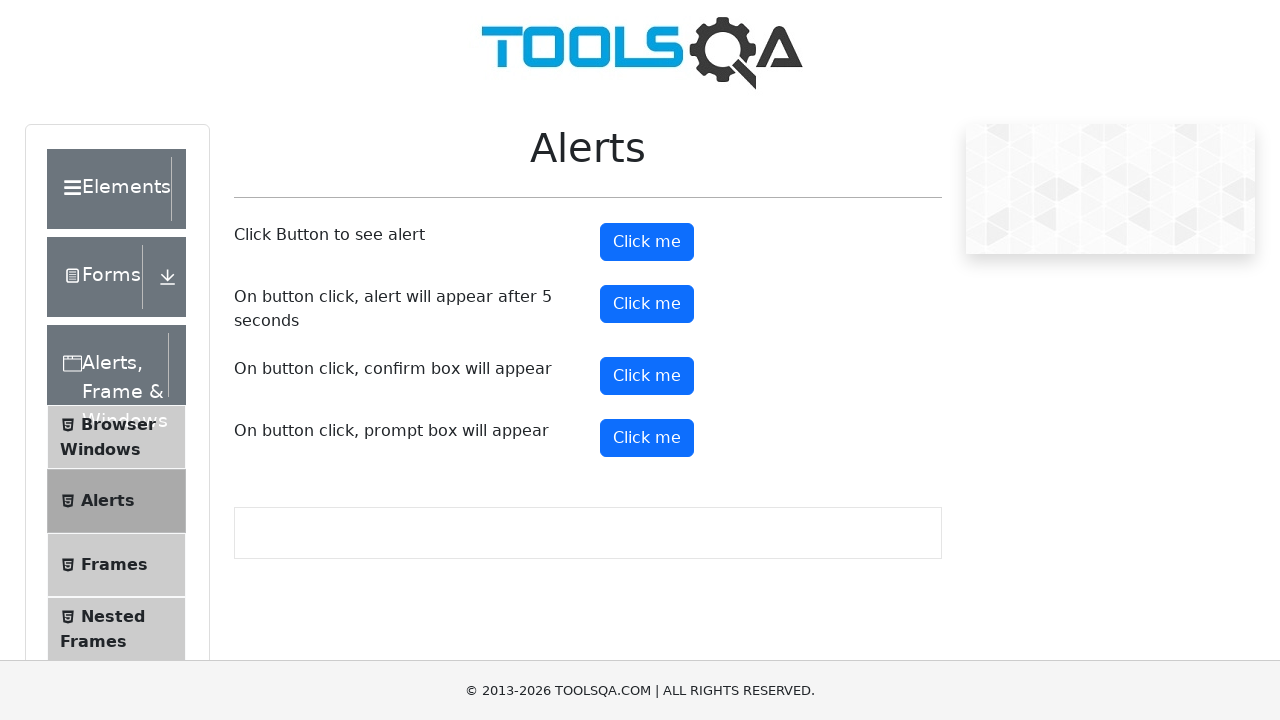

Clicked alert button to trigger JavaScript alert at (647, 242) on button#alertButton
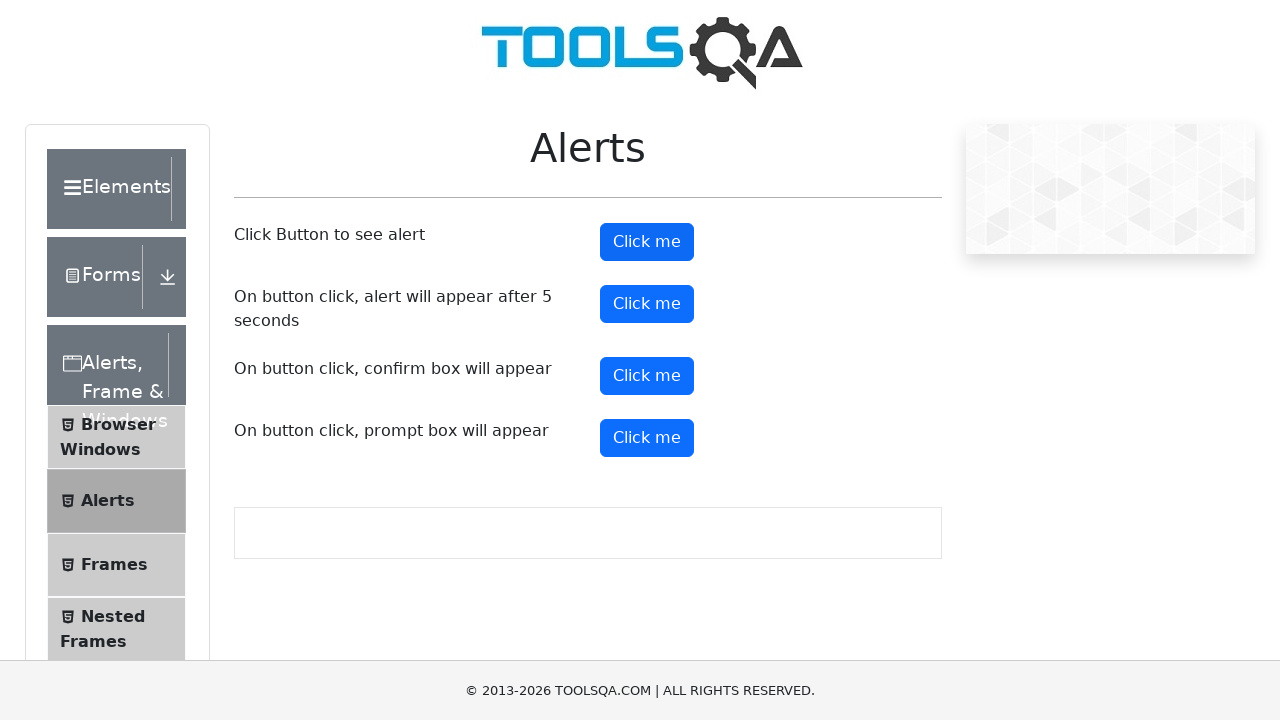

Registered dialog handler to accept alerts
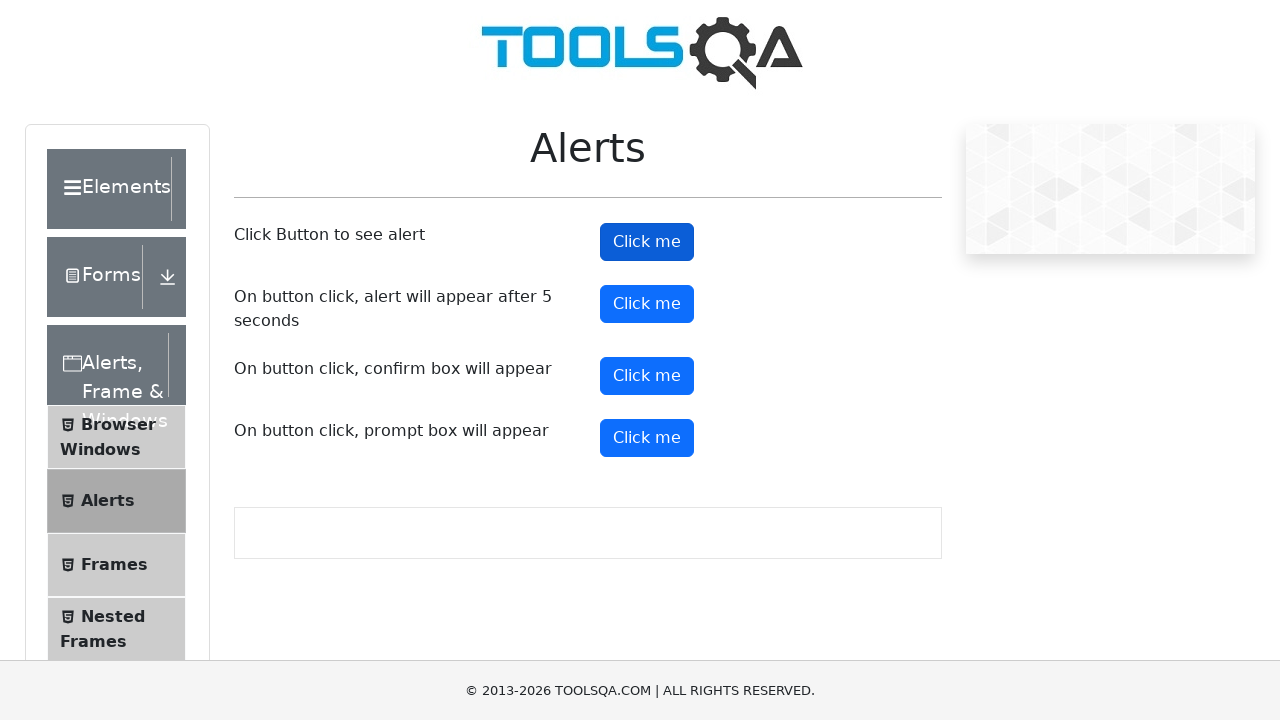

Re-registered dialog handler with custom function
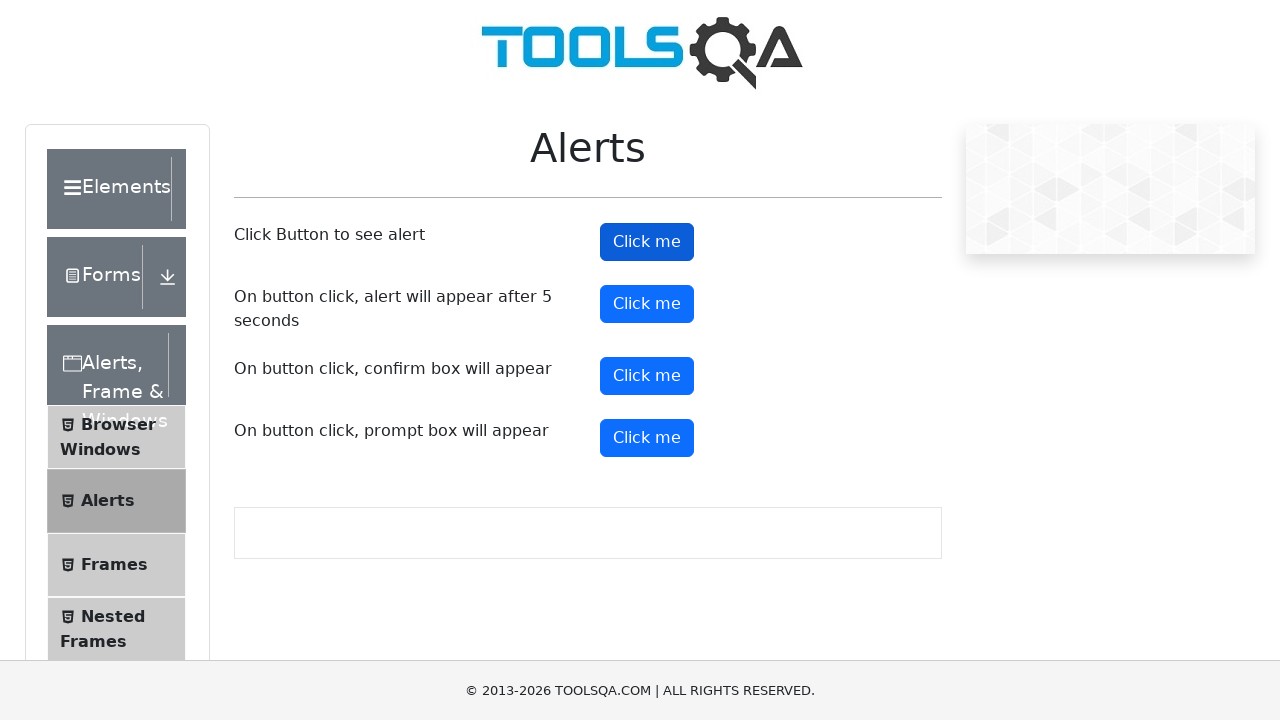

Clicked alert button again to trigger alert dialog at (647, 242) on button#alertButton
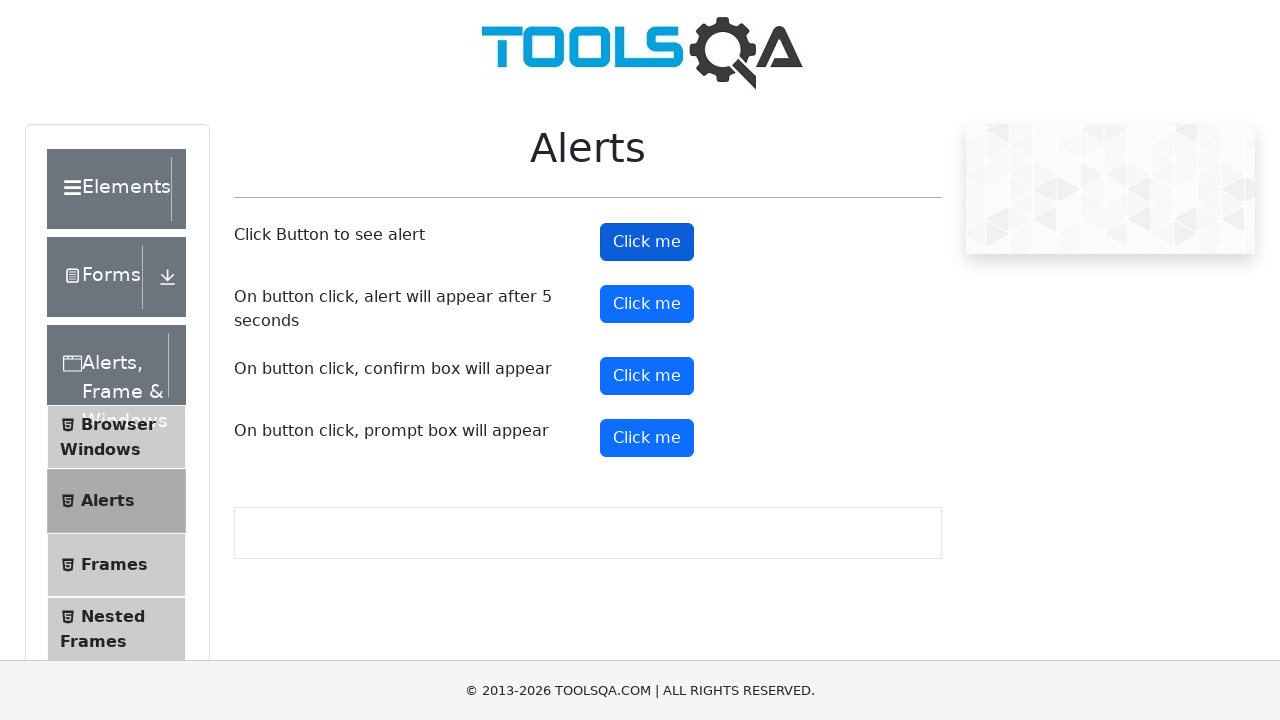

Waited 1 second to ensure alert was fully handled
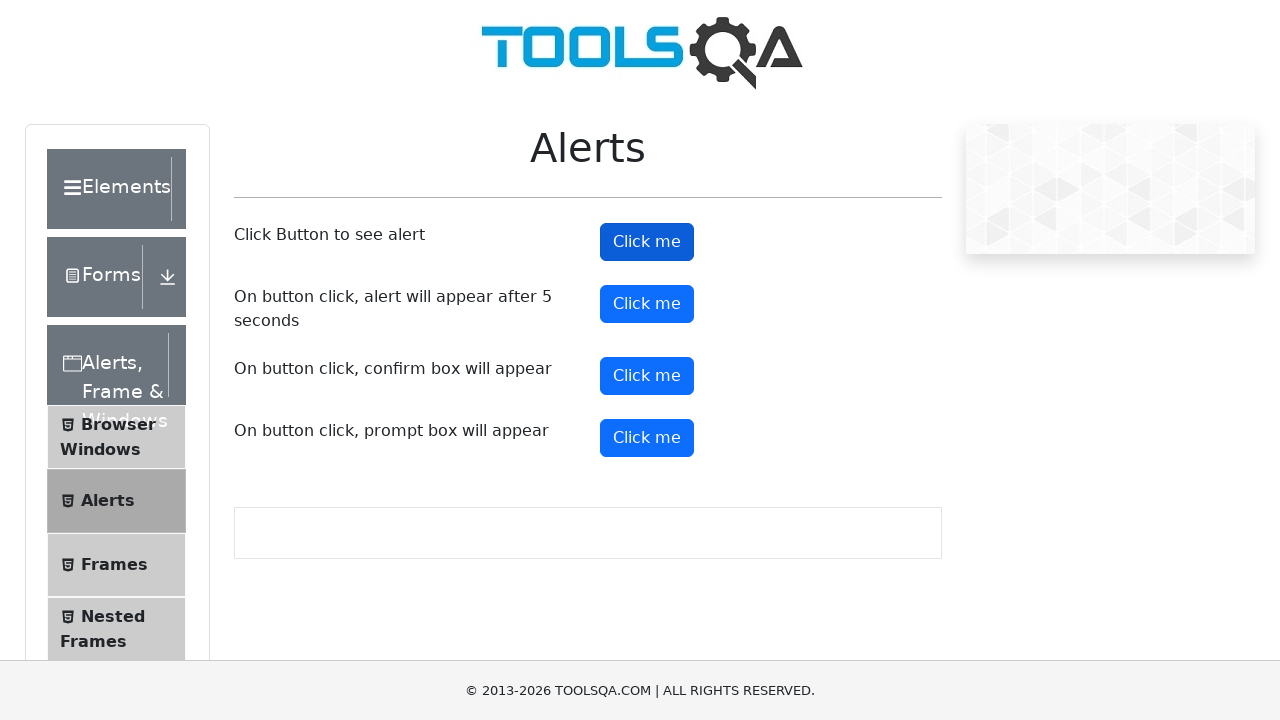

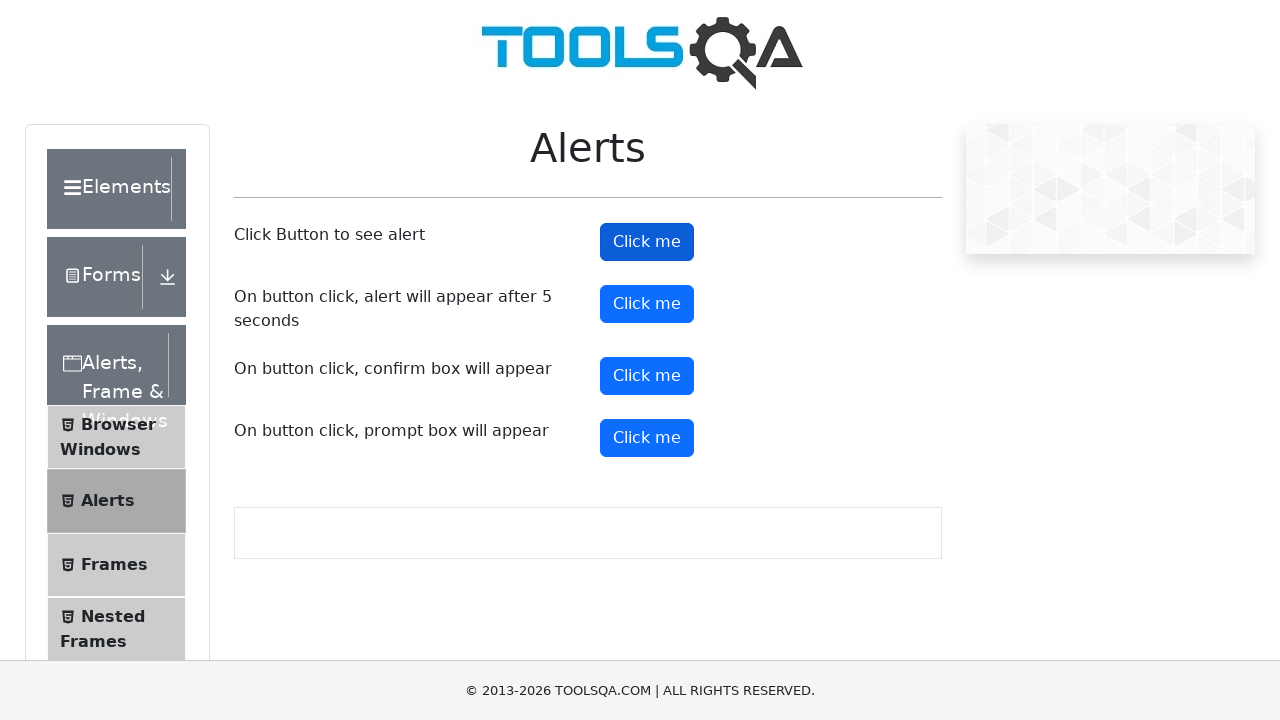